Tests various mouse interaction events including click, double-click, and right-click on different elements on a training page

Starting URL: https://training-support.net/webelements/mouse-events

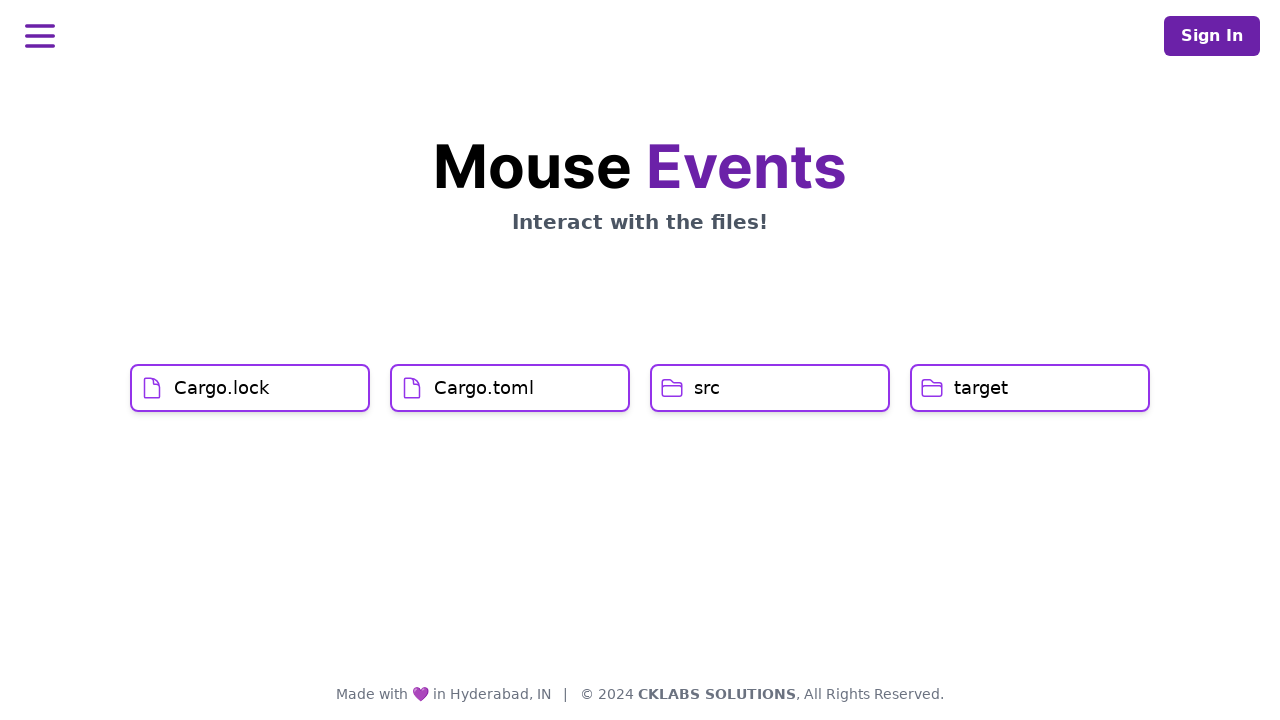

Clicked on Cargo.lock element at (222, 388) on h1:text('Cargo.lock')
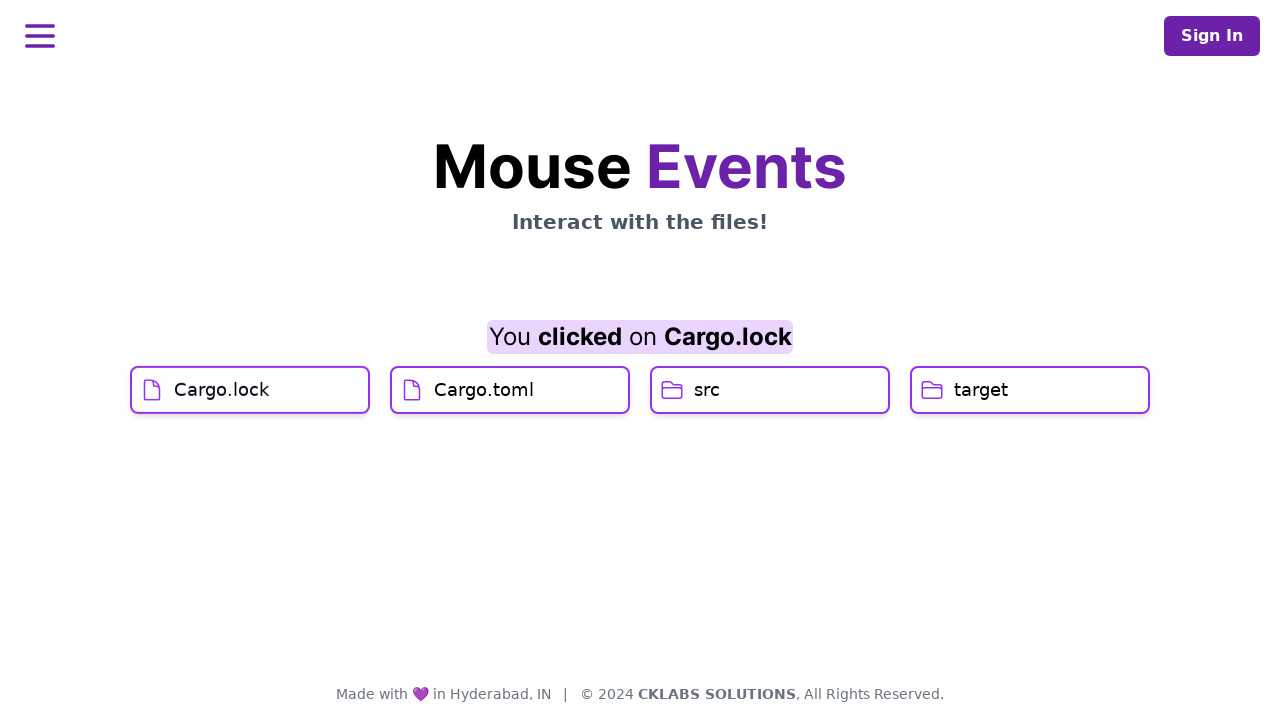

Hovered over Cargo.toml element at (484, 420) on h1:text('Cargo.toml')
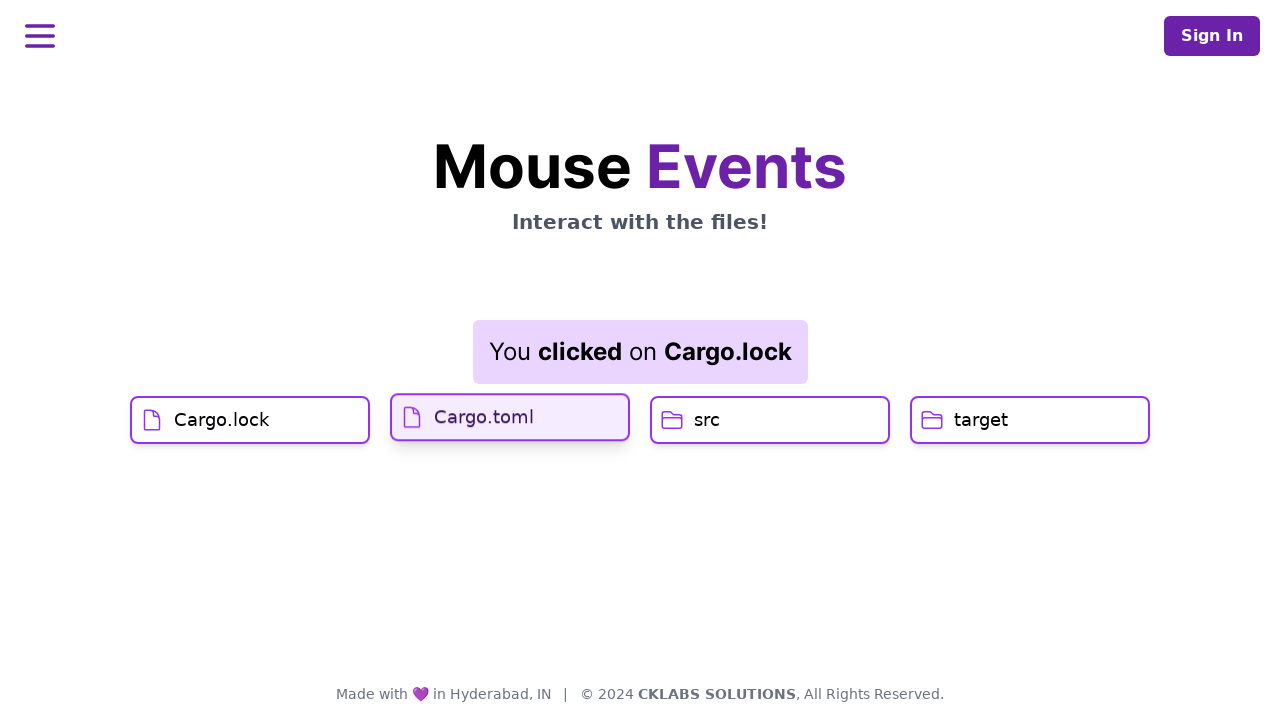

Clicked on Cargo.toml element at (484, 416) on h1:text('Cargo.toml')
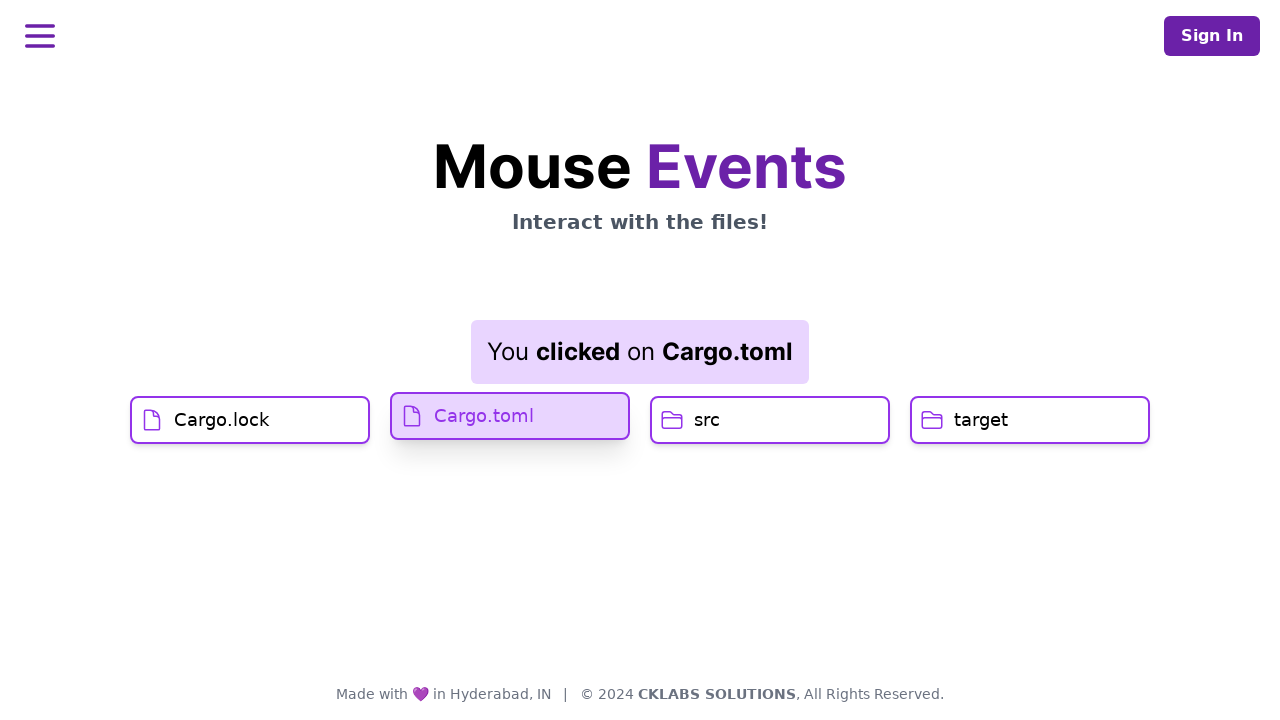

Double-clicked on src element at (707, 420) on h1:text('src')
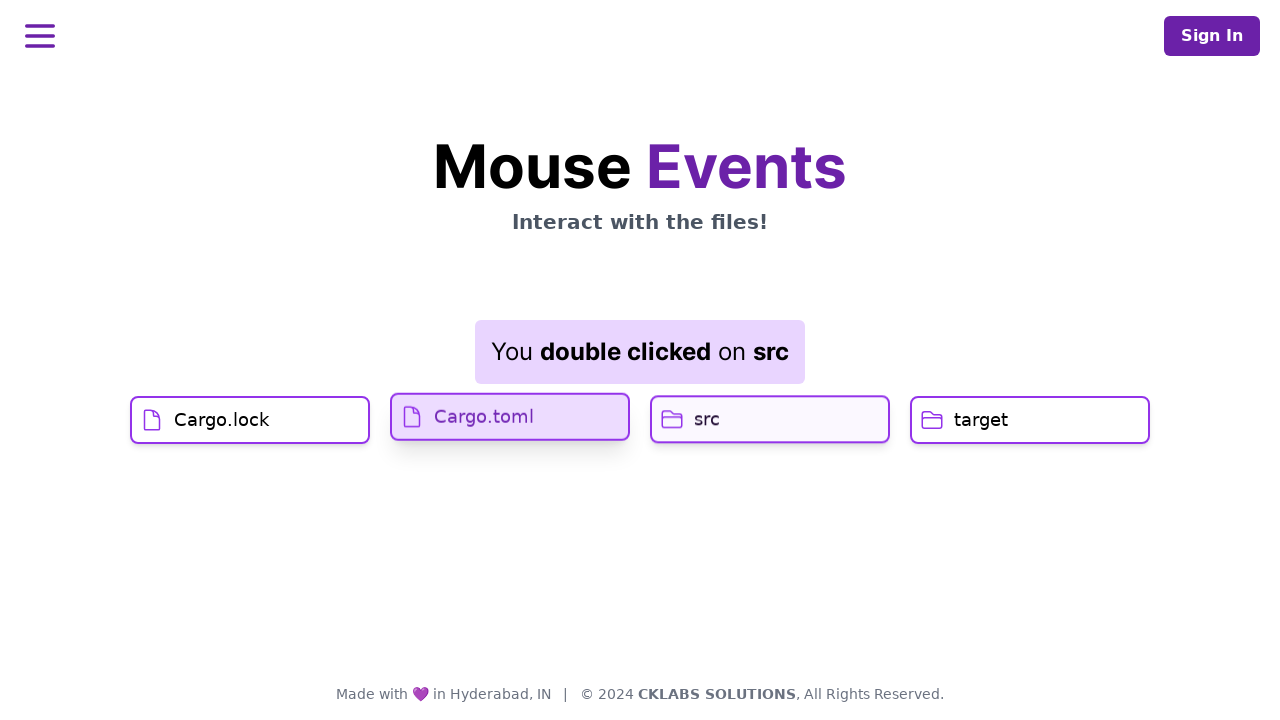

Right-clicked on target element at (981, 420) on h1:text('target')
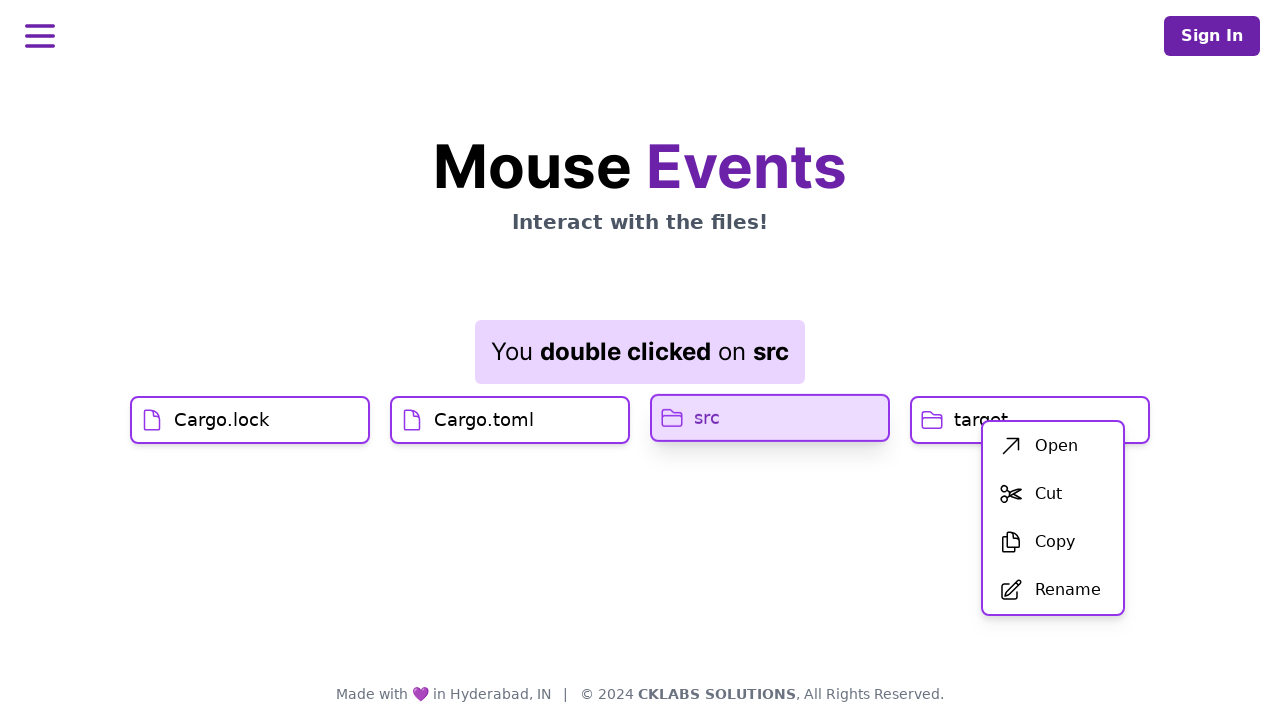

Clicked first item in context menu at (1053, 446) on div#menu >> div >> ul >> li:first-child
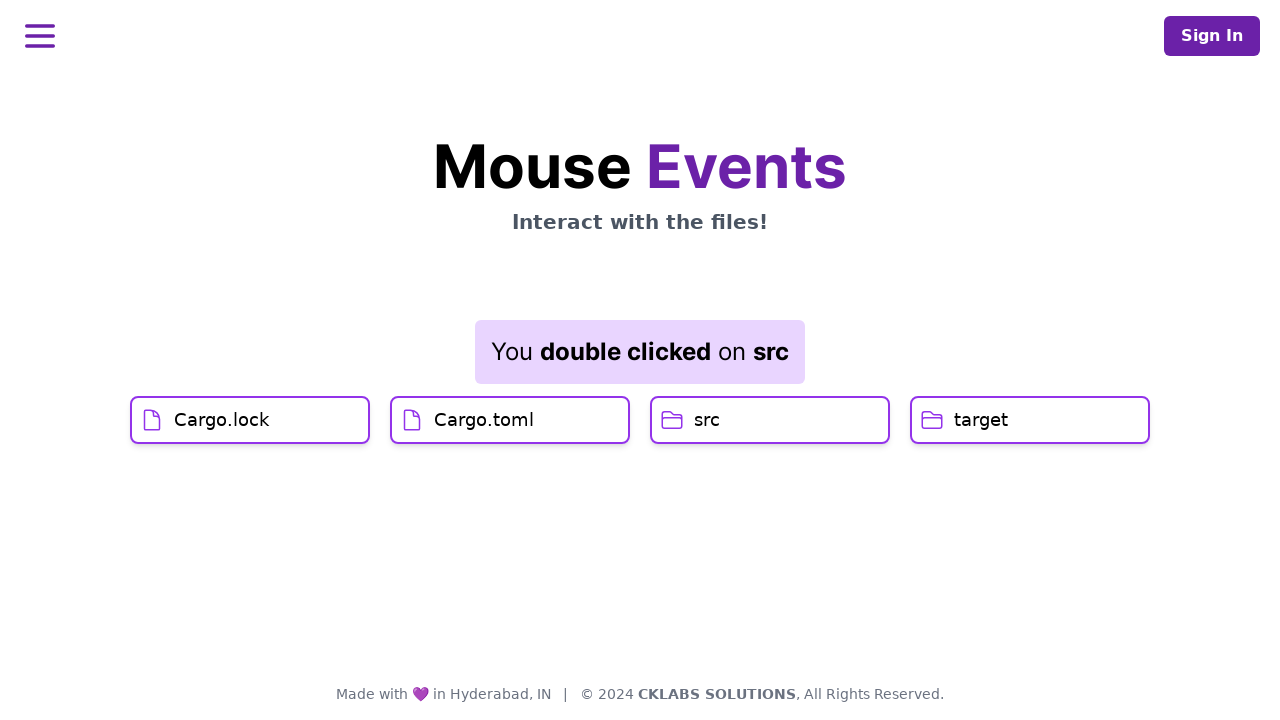

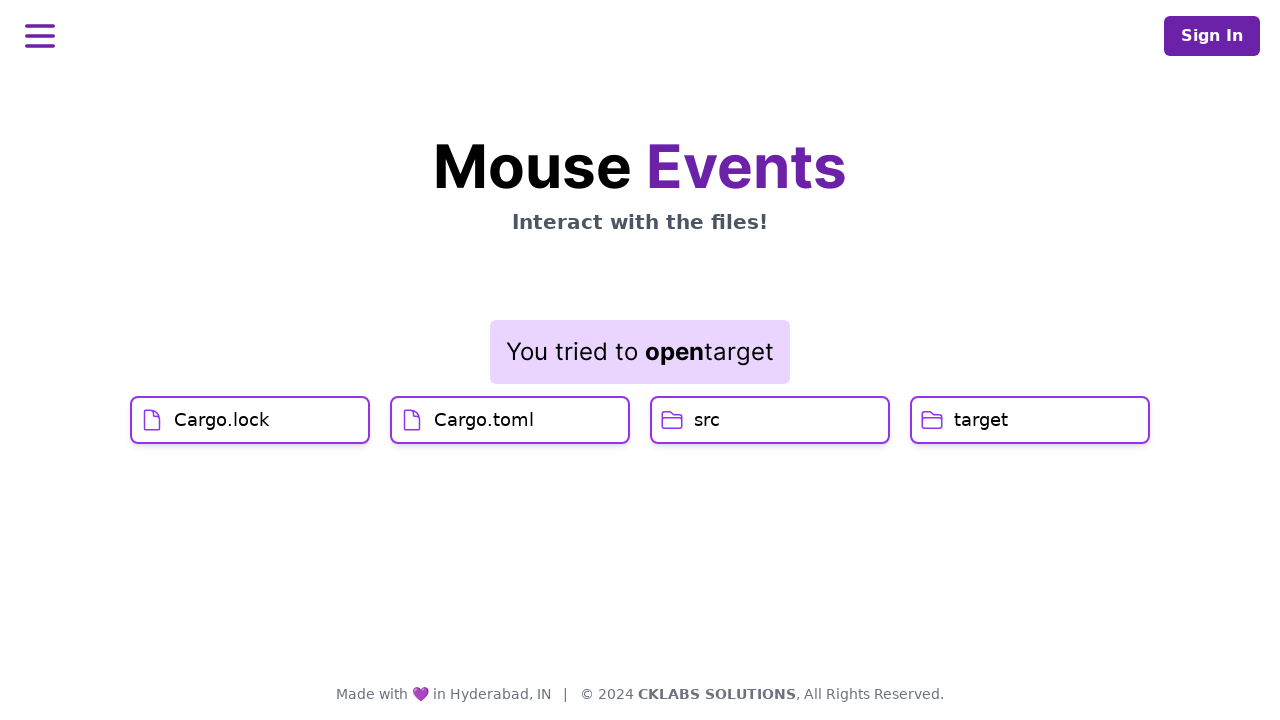